Tests JavaScript dialog handling by clicking buttons that trigger JS alerts, confirmation dialogs, and prompts, then verifying the result text displayed on the page.

Starting URL: https://the-internet.herokuapp.com/javascript_alerts

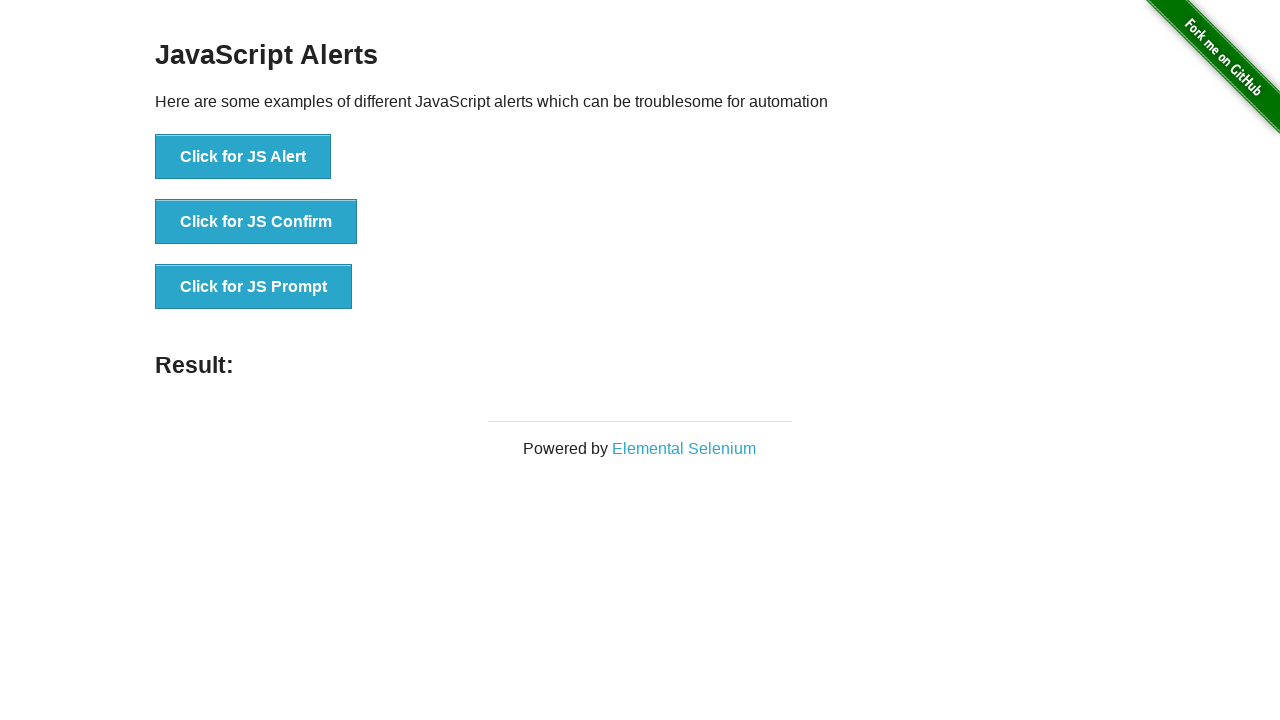

Set up dialog handler to accept all dialogs with custom prompt text
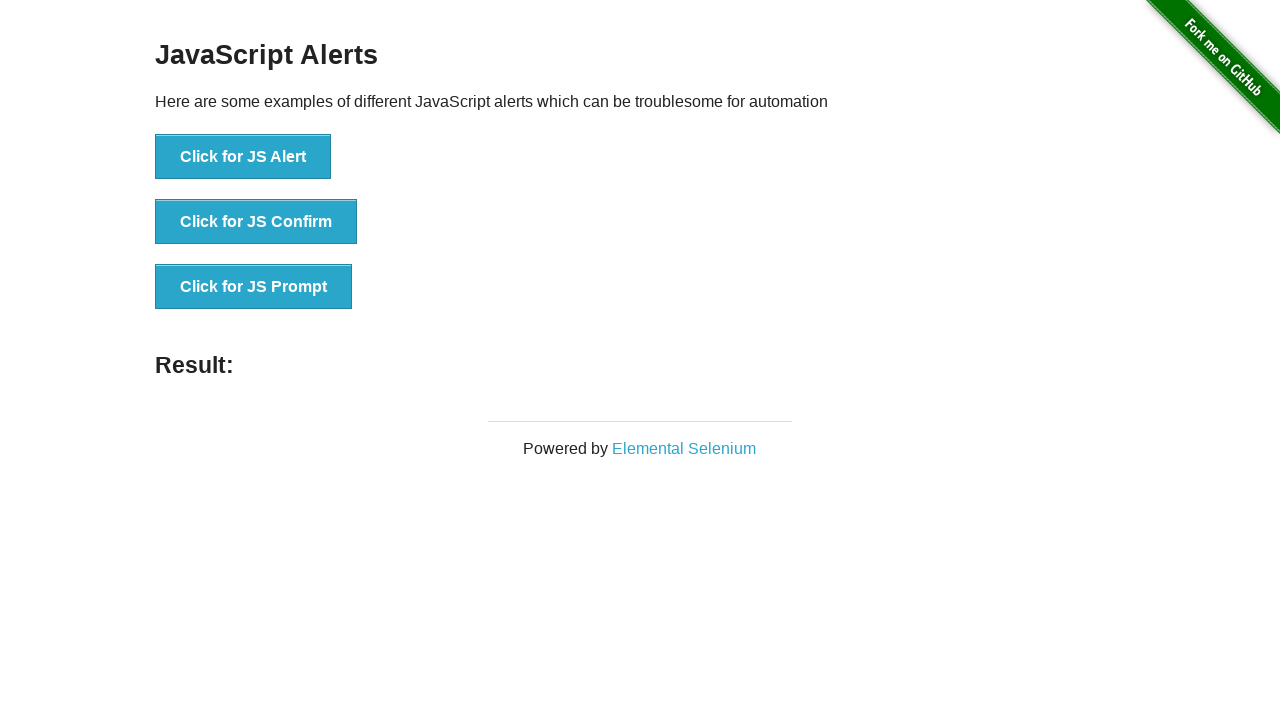

Clicked the JS Alert button at (243, 157) on xpath=//button[text()='Click for JS Alert']
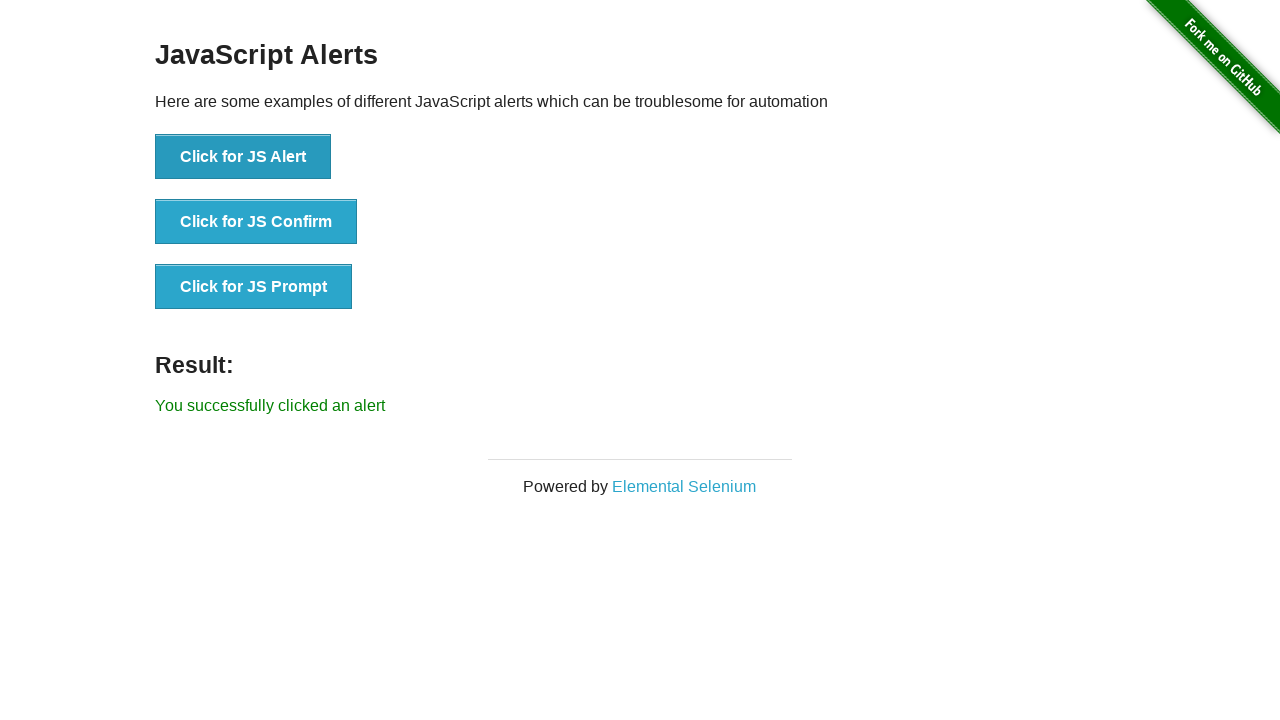

Result element loaded after JS Alert dialog handled
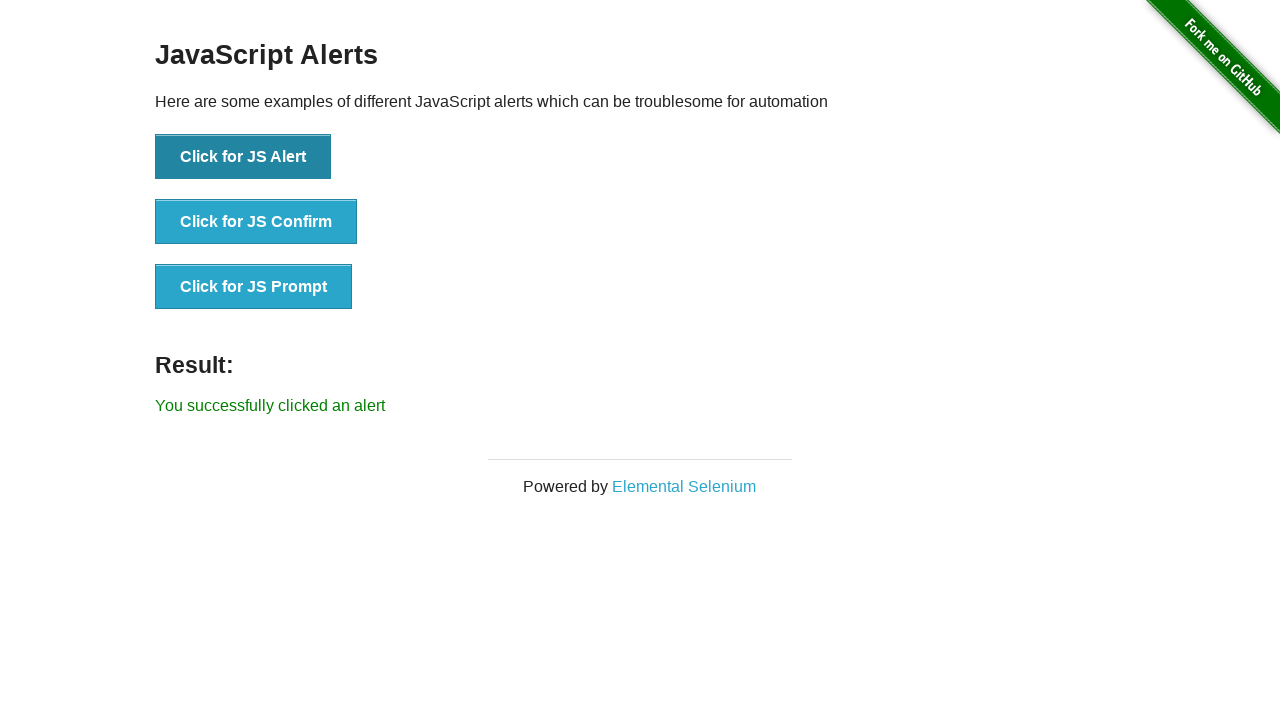

Retrieved result text from JS Alert: You successfully clicked an alert
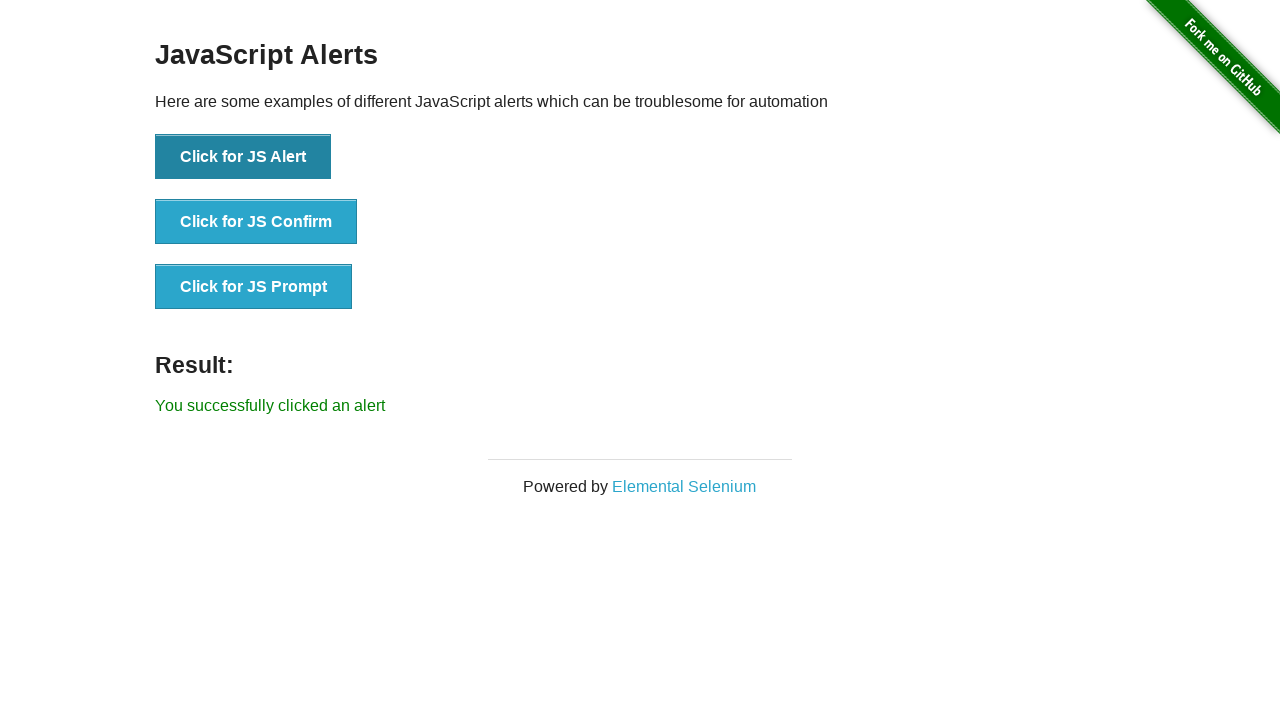

Clicked the JS Confirm button at (256, 222) on xpath=//button[text()='Click for JS Confirm']
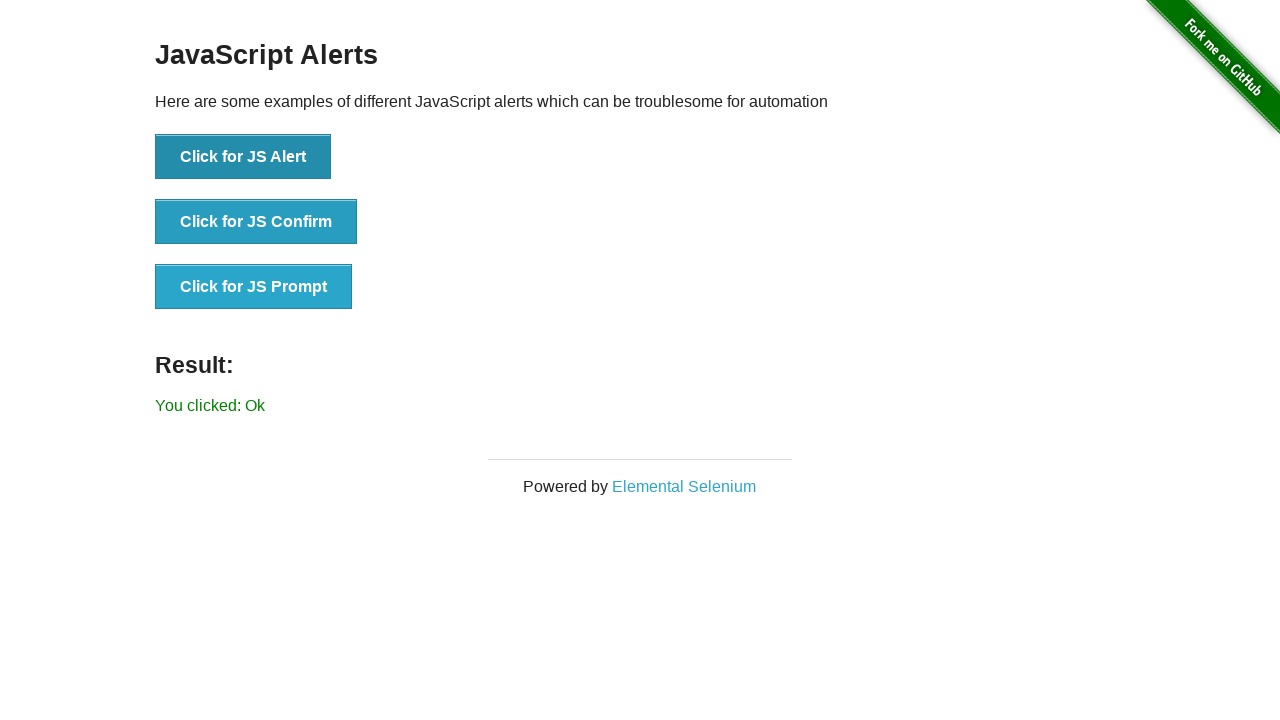

Result element updated after JS Confirm dialog handled
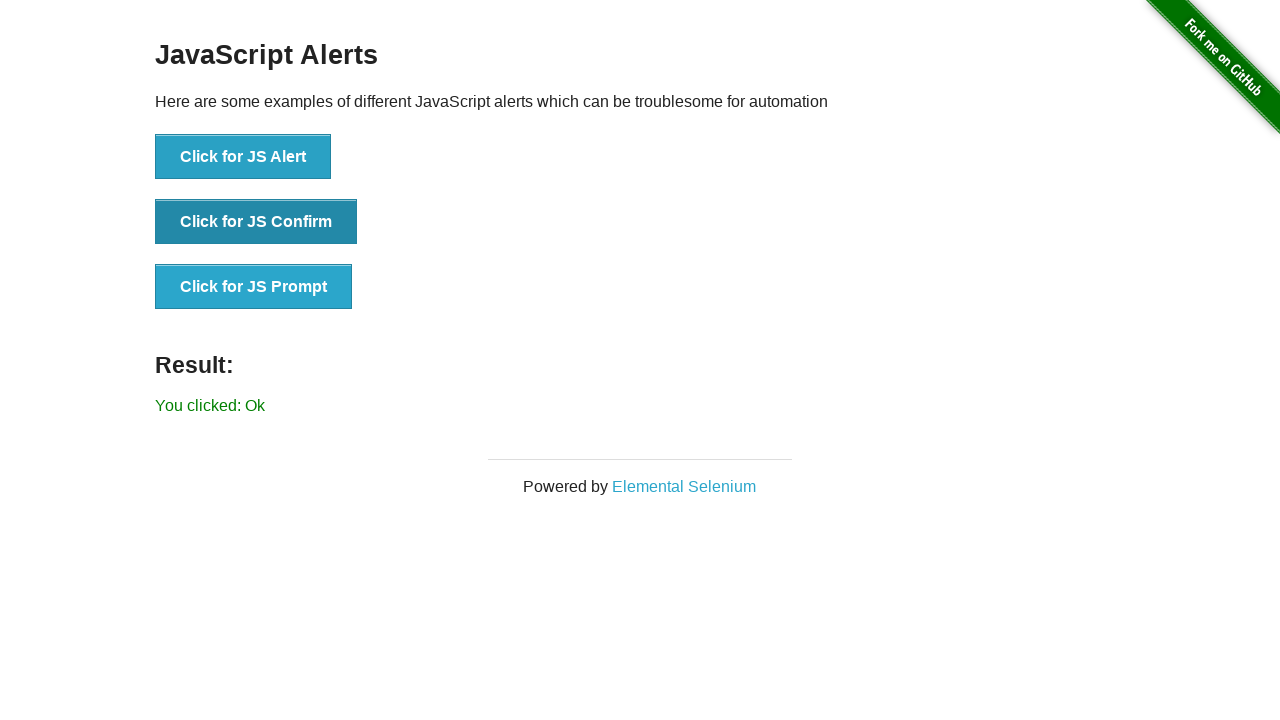

Retrieved result text from JS Confirm: You clicked: Ok
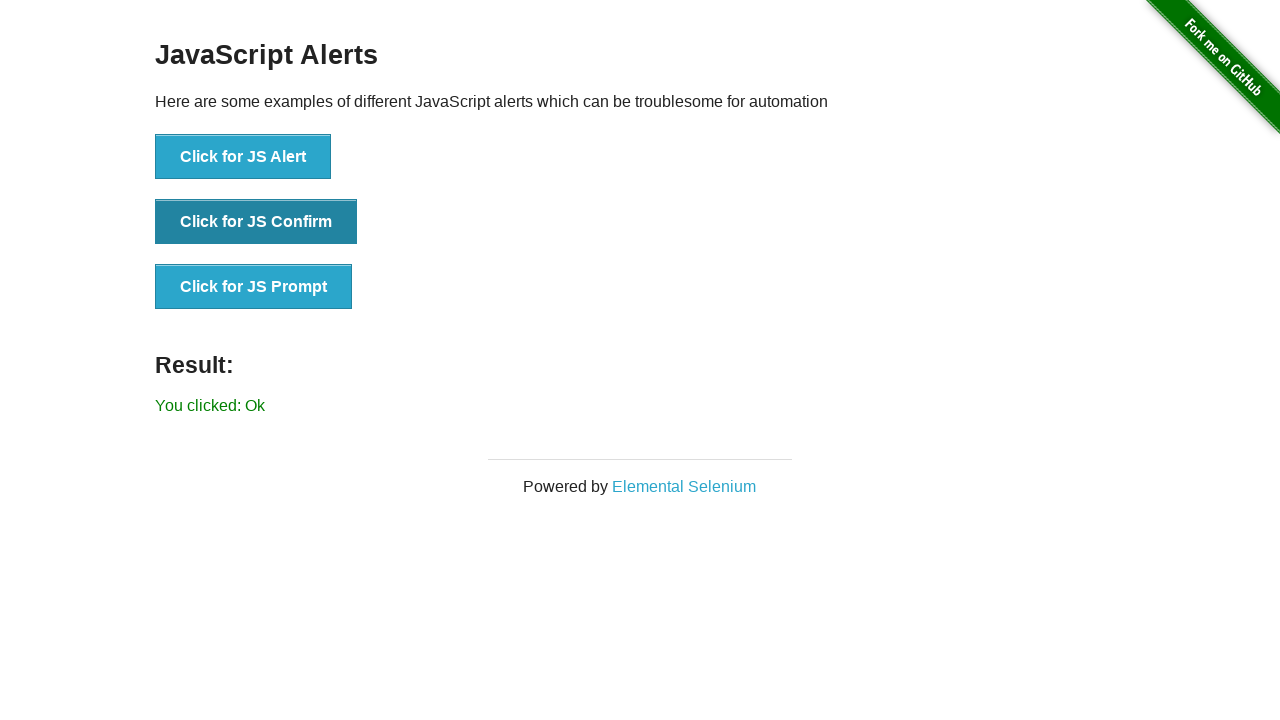

Clicked the JS Prompt button at (254, 287) on xpath=//button[text()='Click for JS Prompt']
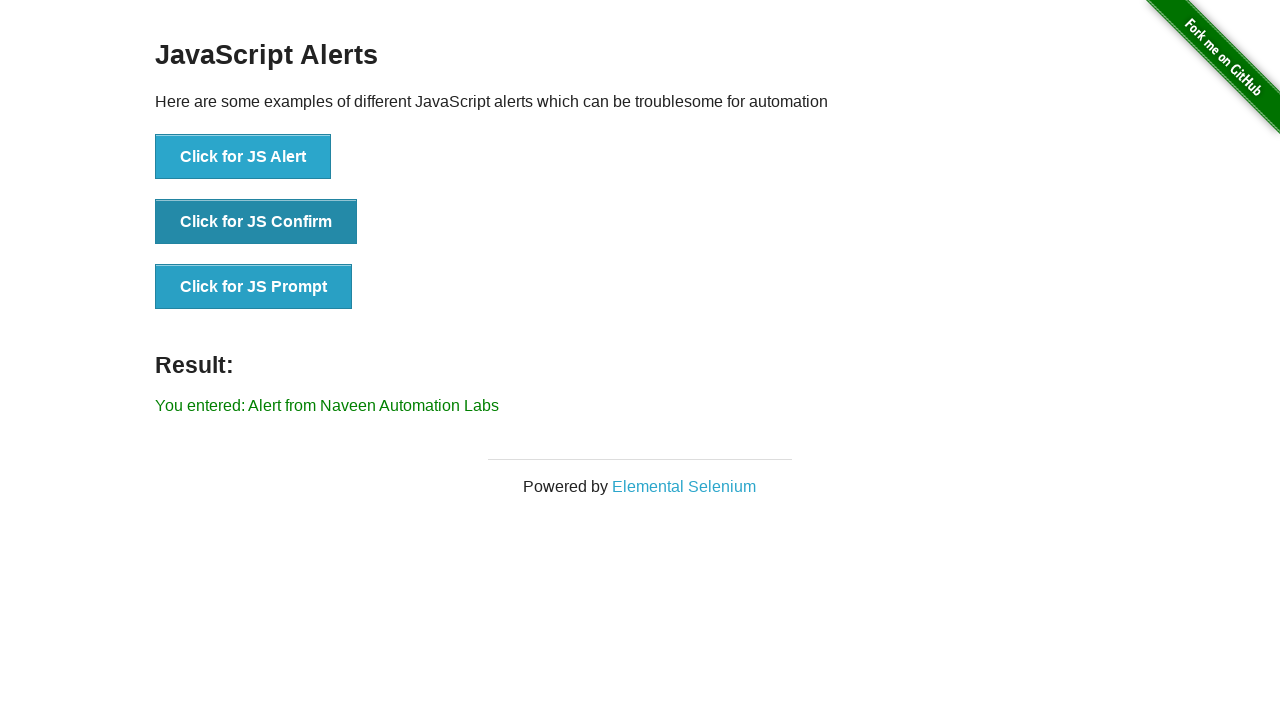

Result element updated after JS Prompt dialog handled
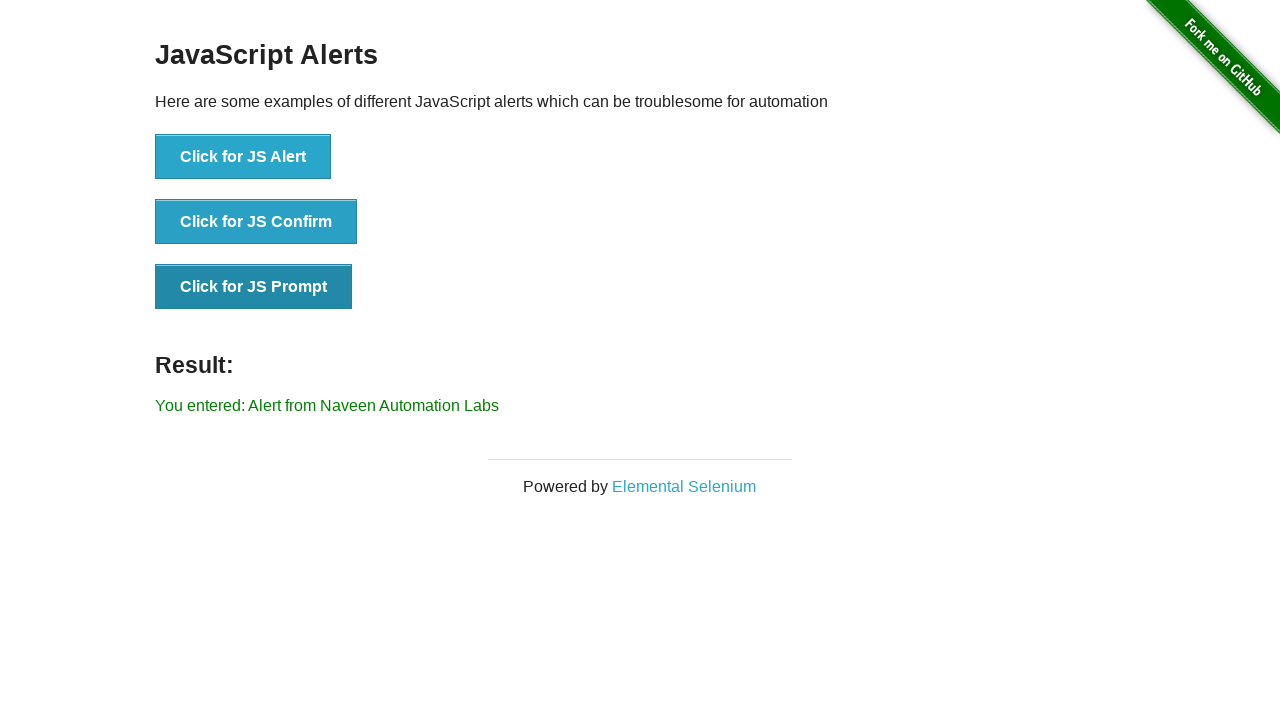

Retrieved result text from JS Prompt: You entered: Alert from Naveen Automation Labs
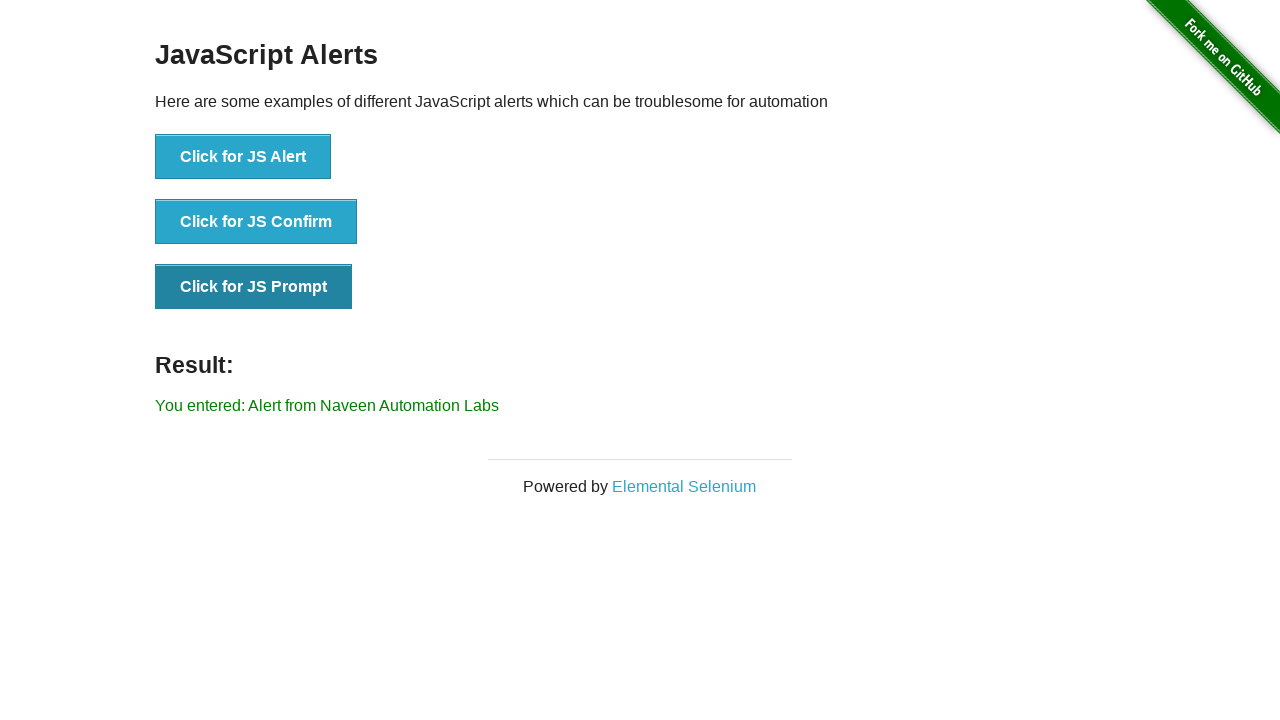

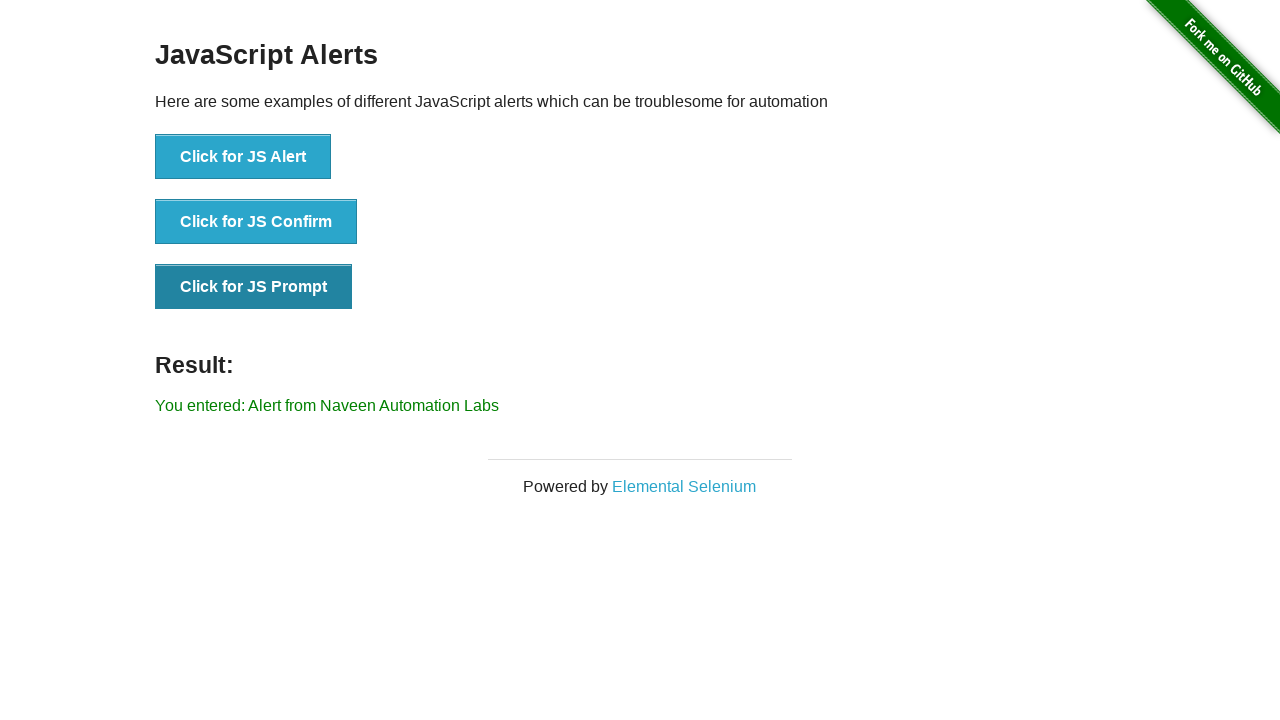